Tests page load functionality by navigating to DuckDuckGo's homepage and verifying the page loads successfully.

Starting URL: https://duckduckgo.com

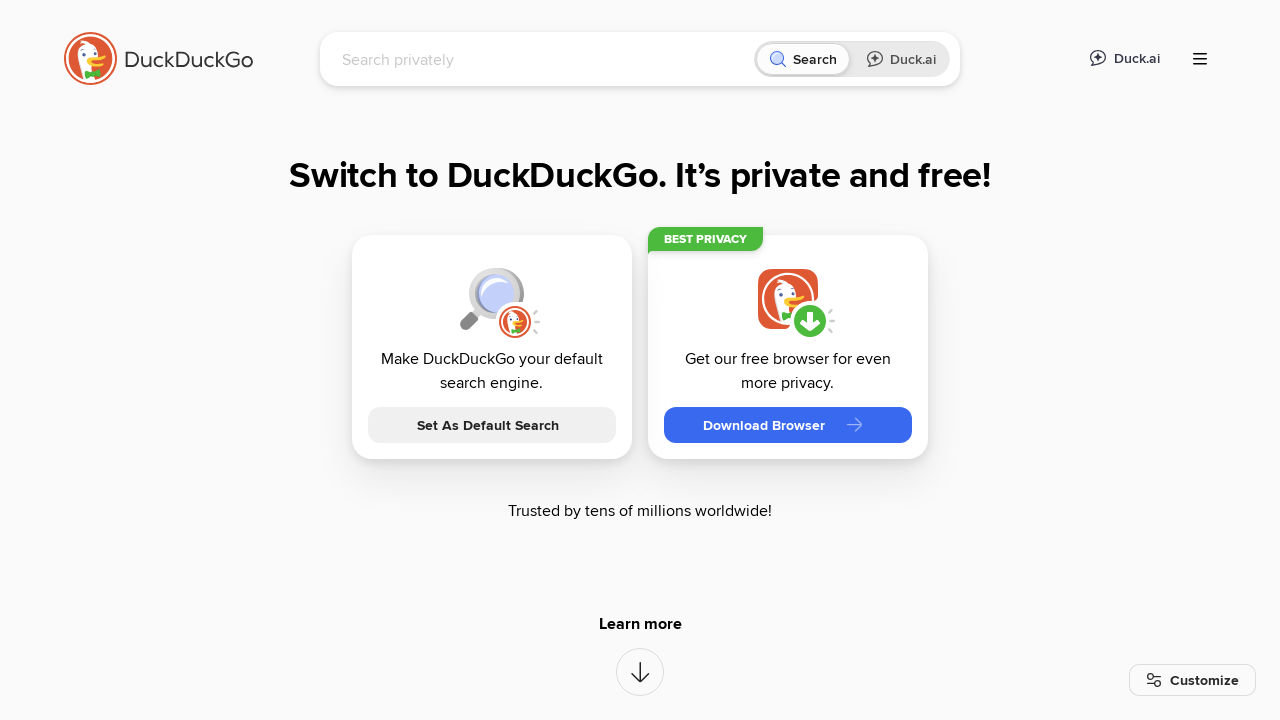

Page DOM content loaded
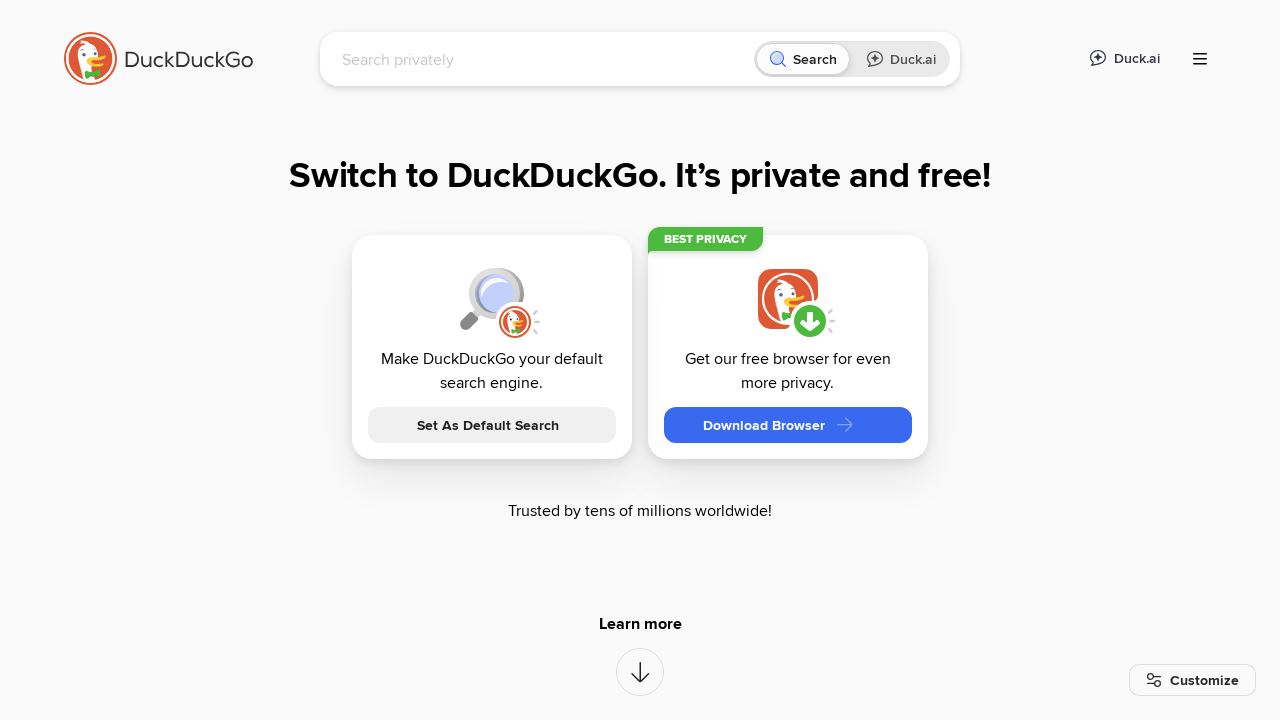

DuckDuckGo search input field is present - page loaded successfully
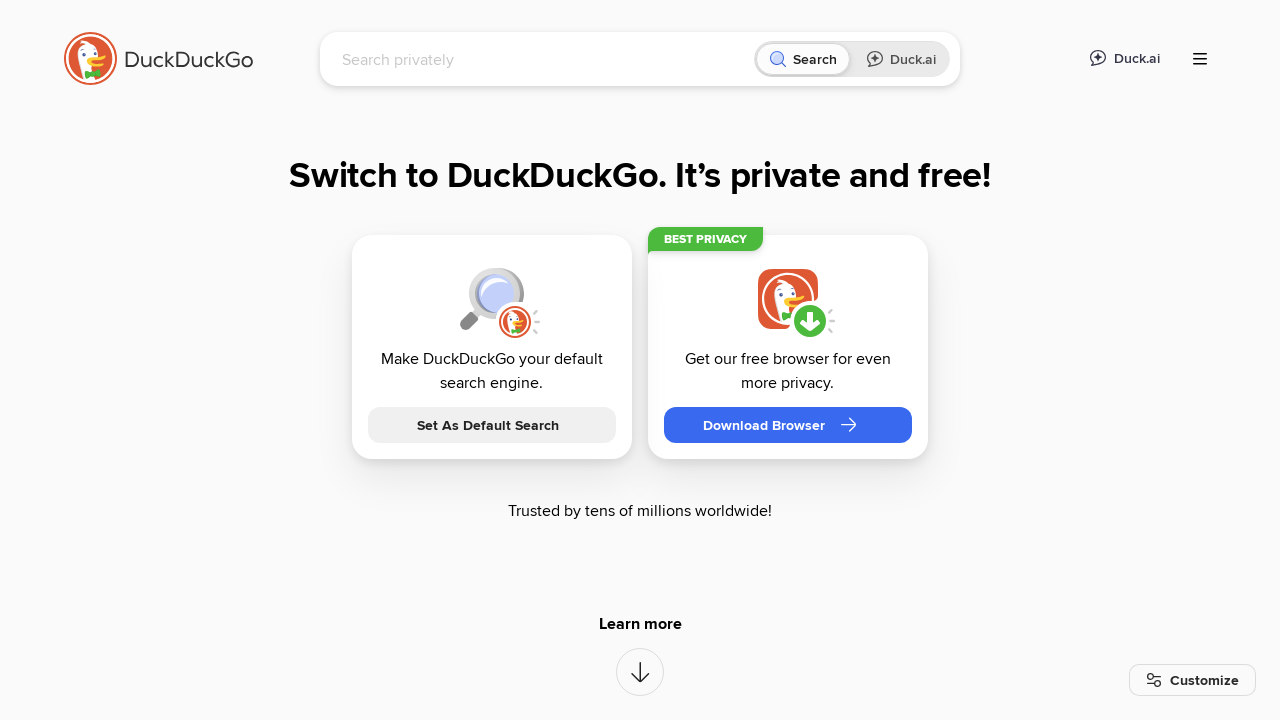

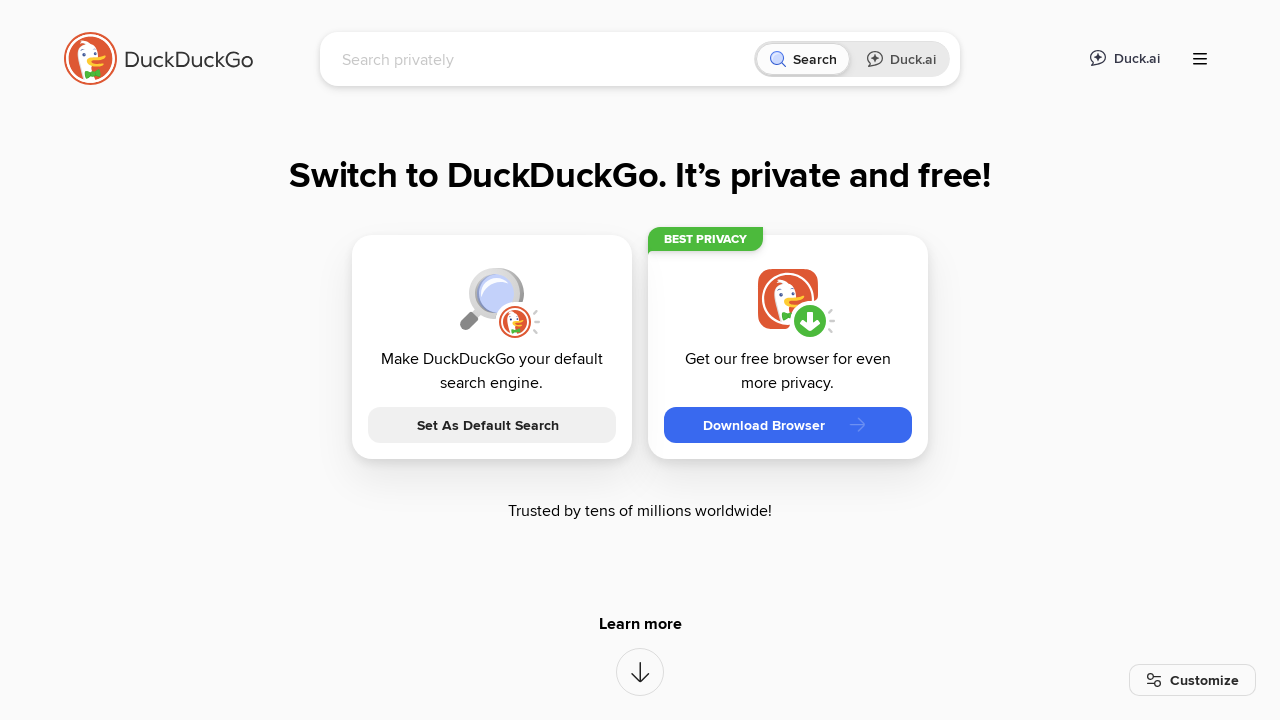